Tests keyboard keyDown and keyUp actions by holding SHIFT while typing "app" (producing "APP"), releasing SHIFT, then typing "url" in lowercase to produce "APPurl"

Starting URL: https://www.selenium.dev/selenium/web/single_text_input.html

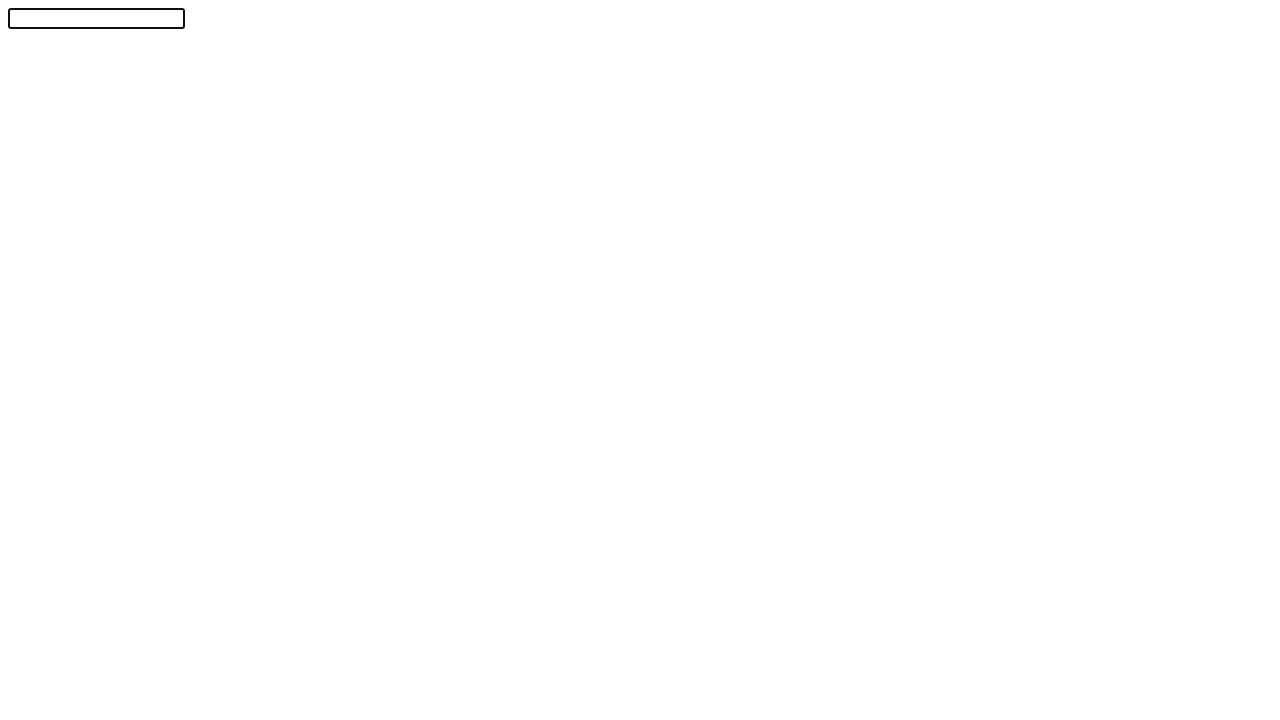

Navigated to single text input test page
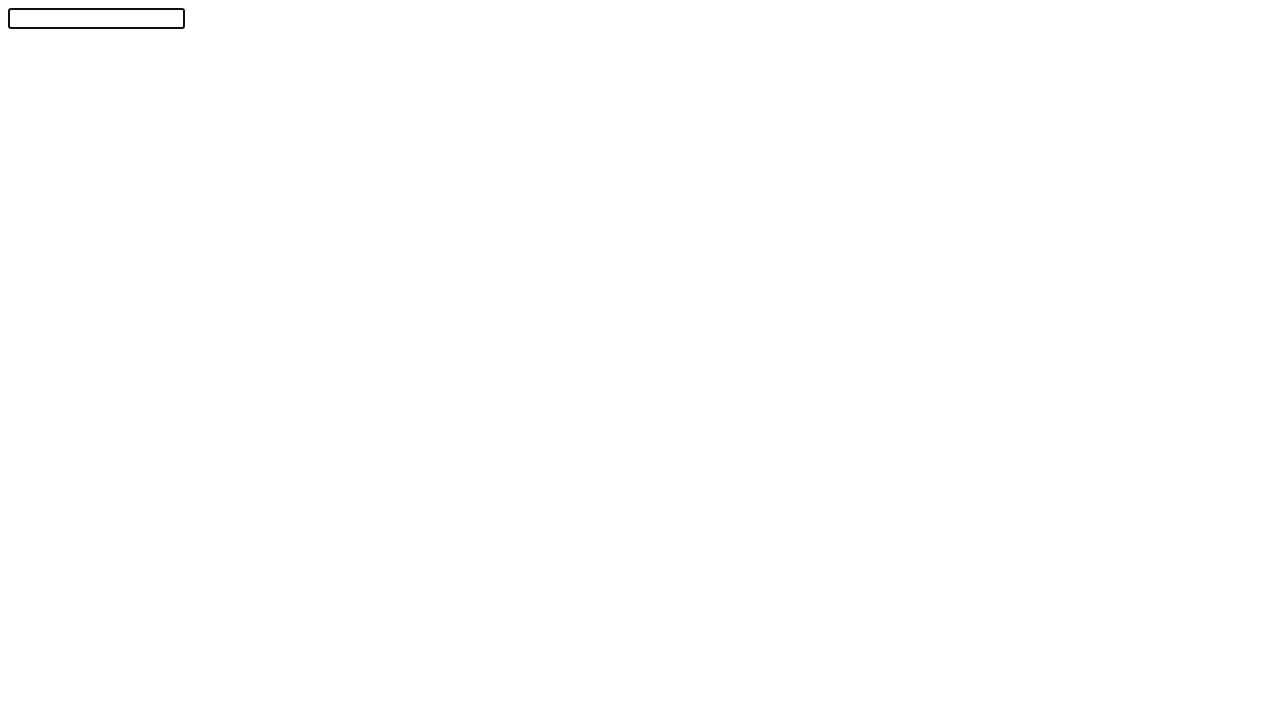

Pressed SHIFT key down
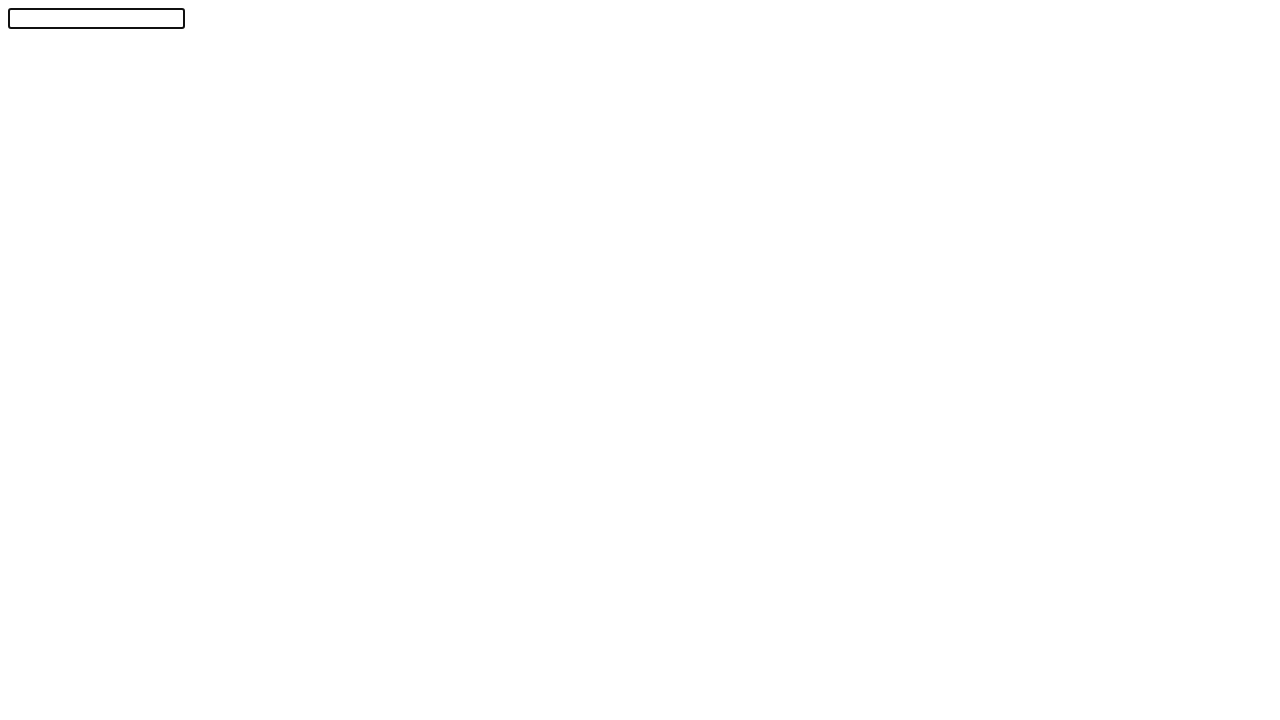

Typed 'app' while SHIFT is held, producing 'APP'
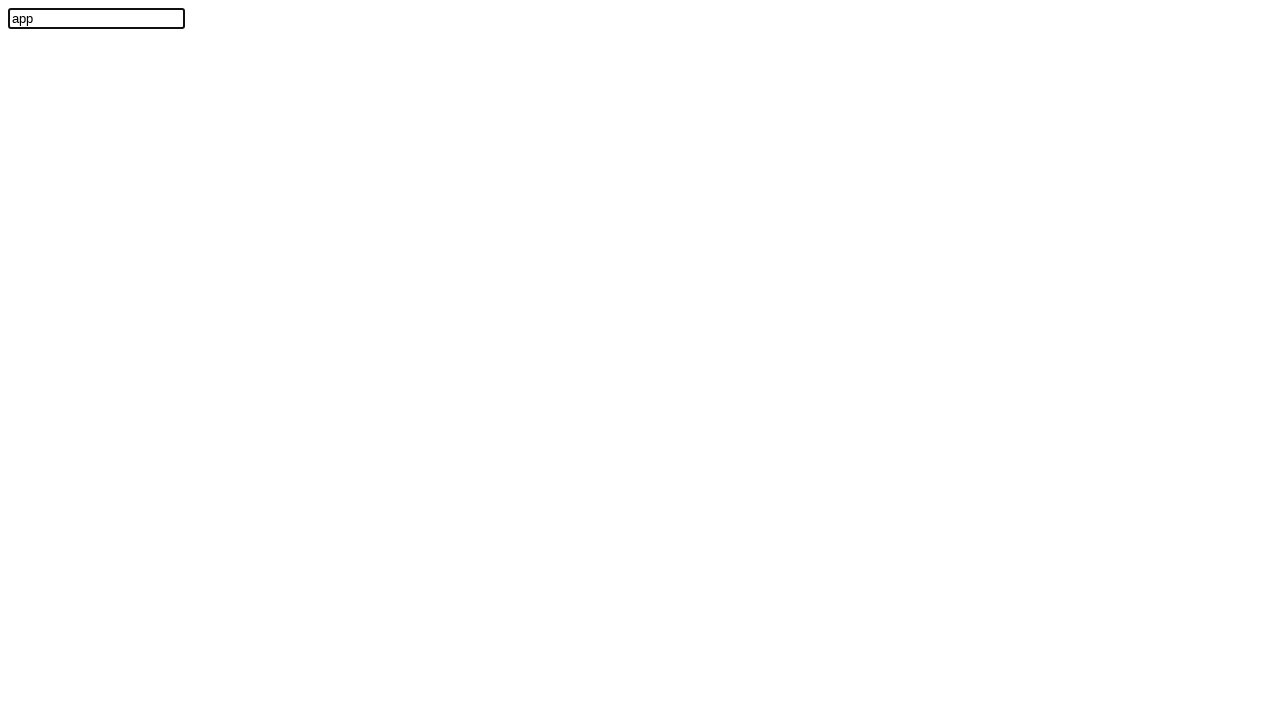

Released SHIFT key
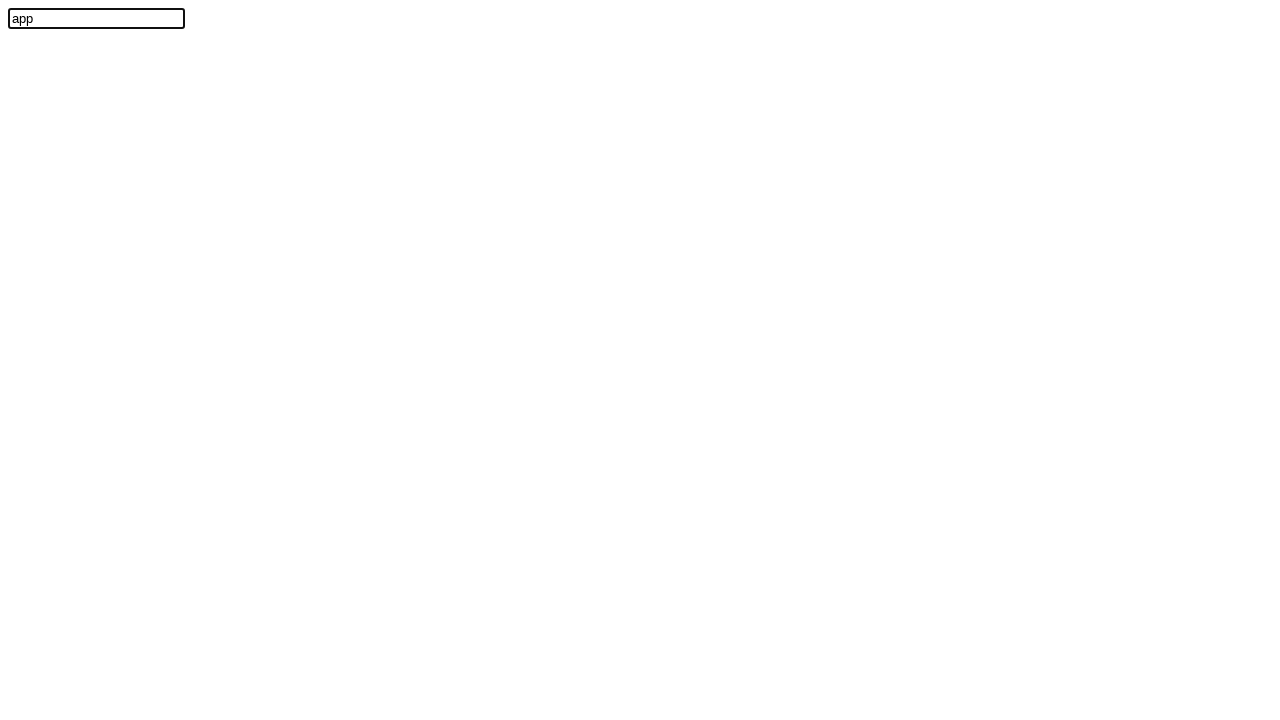

Typed 'url' in lowercase, resulting in 'APPurl'
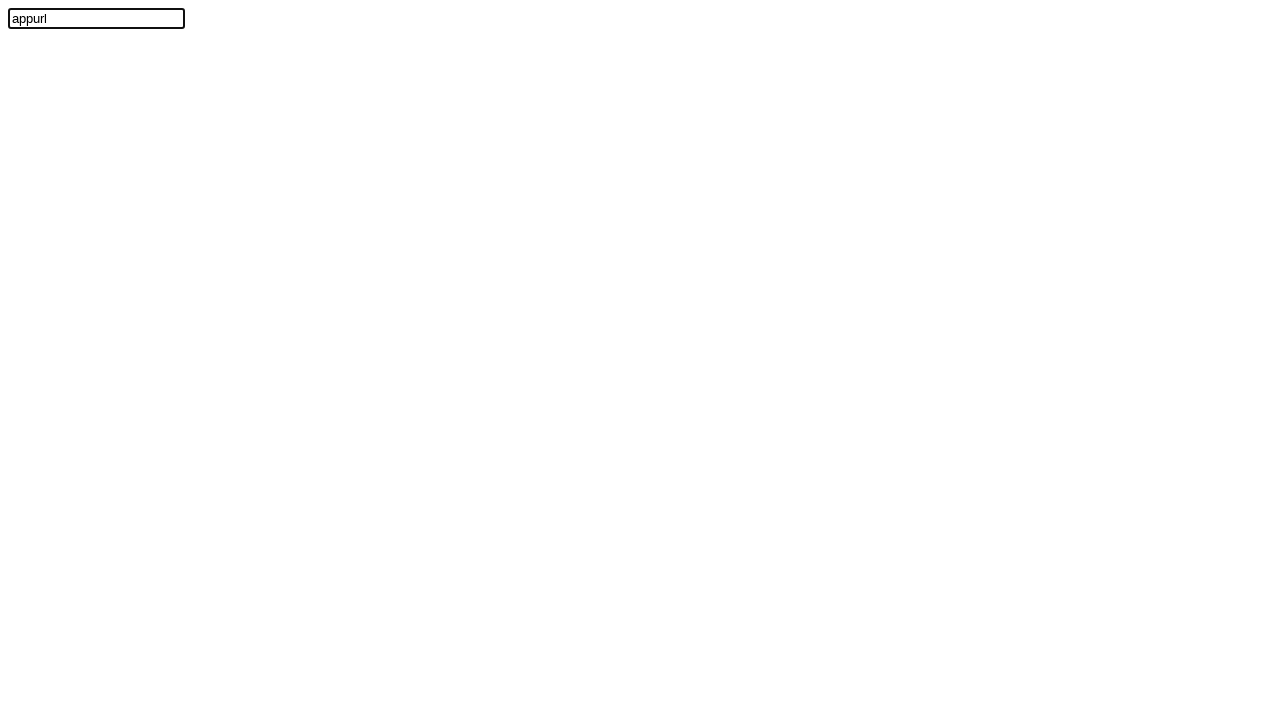

Located text input element
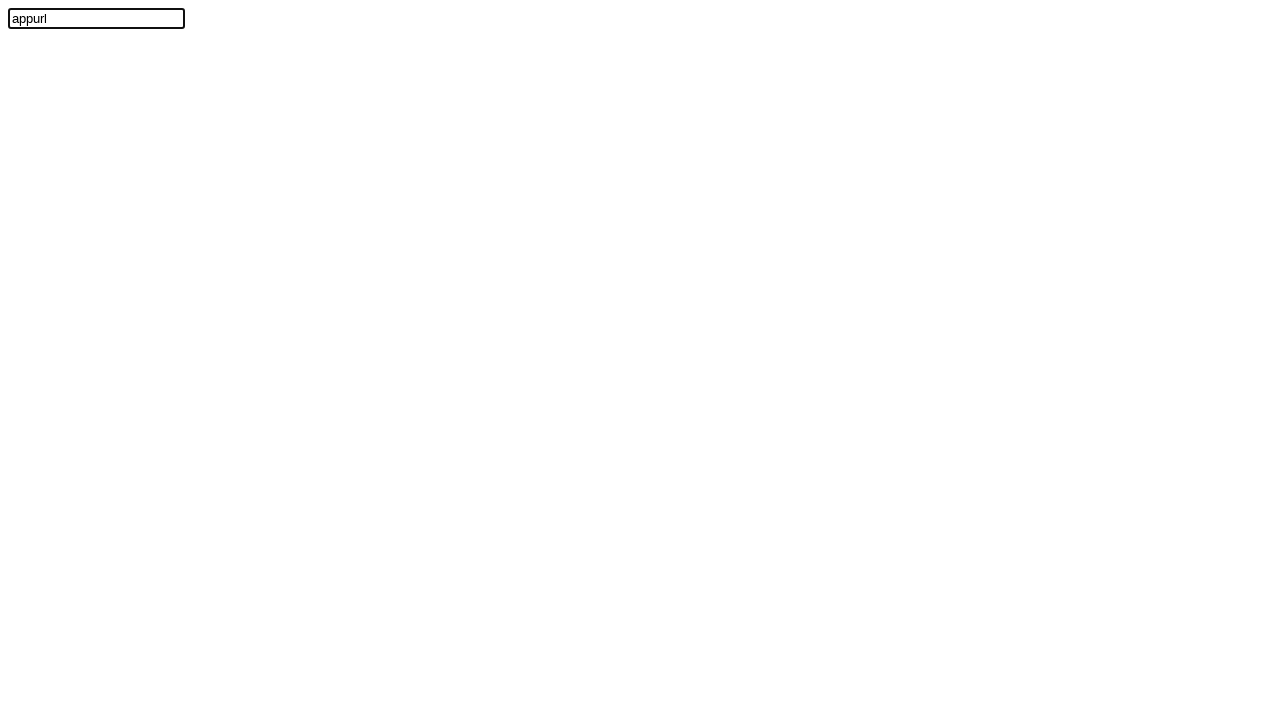

Text input element is ready
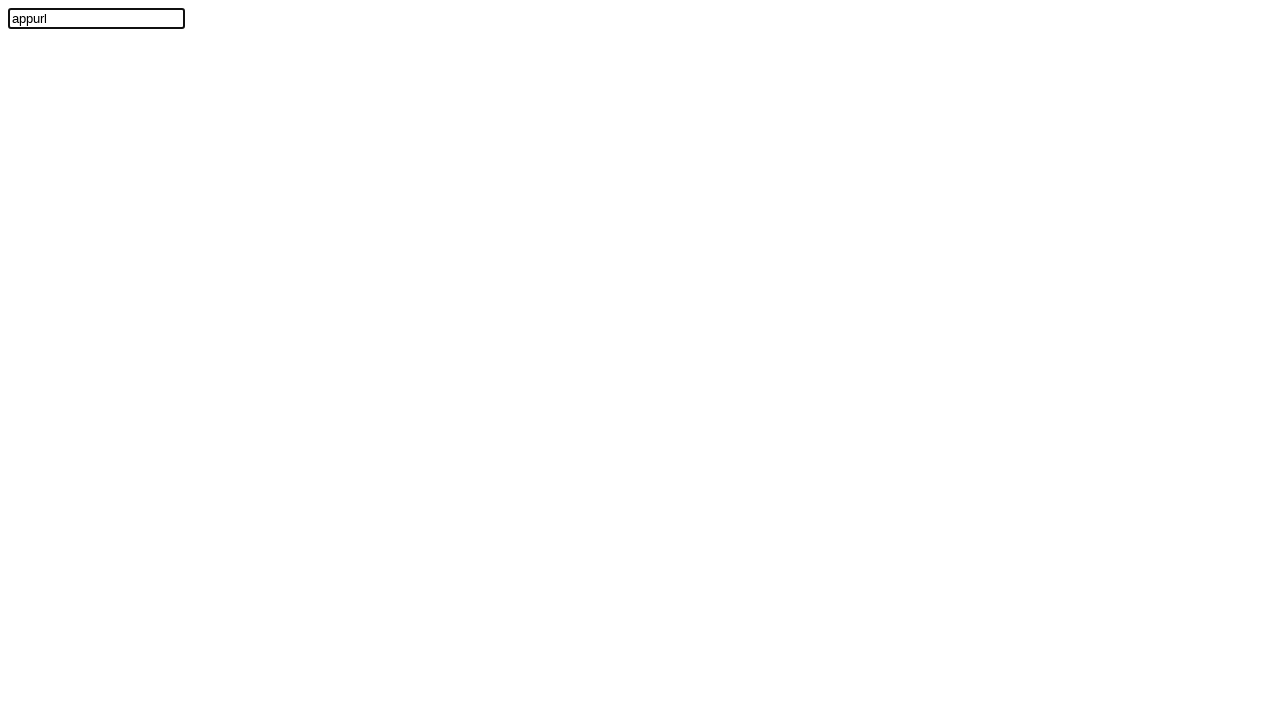

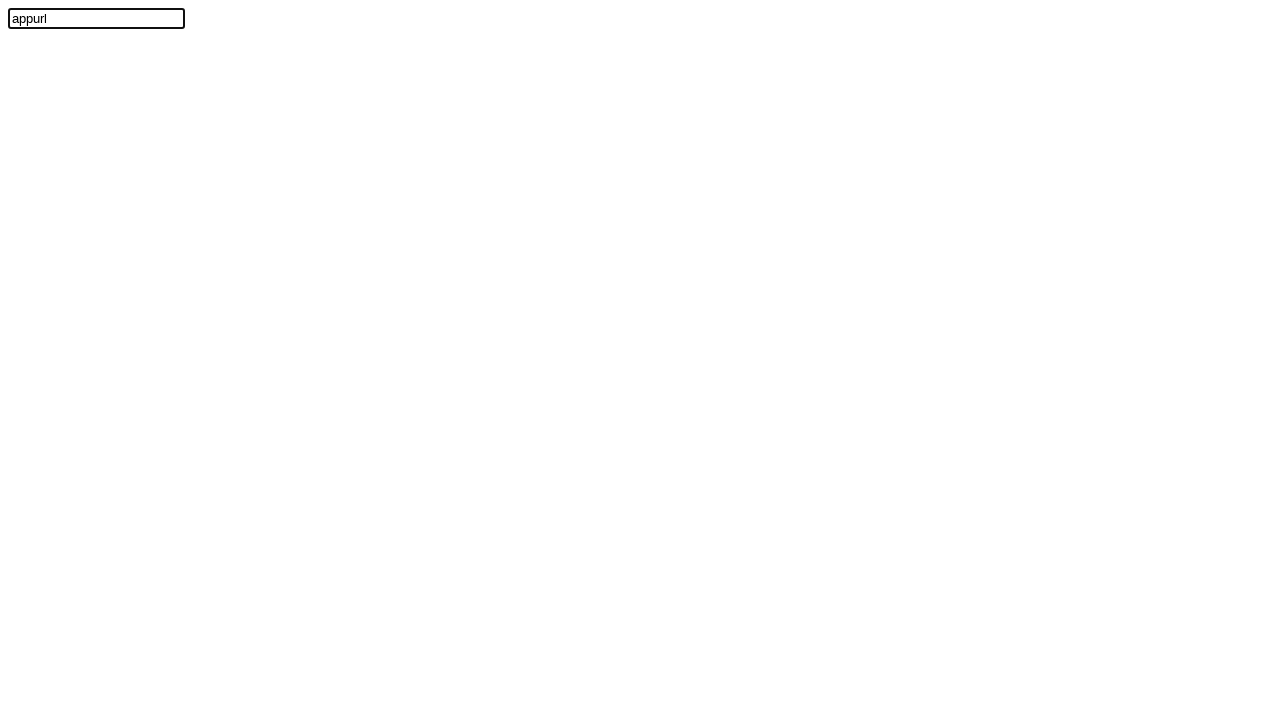